Tests basic navigation by visiting the home page and clicking the about link to navigate to the about page

Starting URL: https://v1.training-support.net

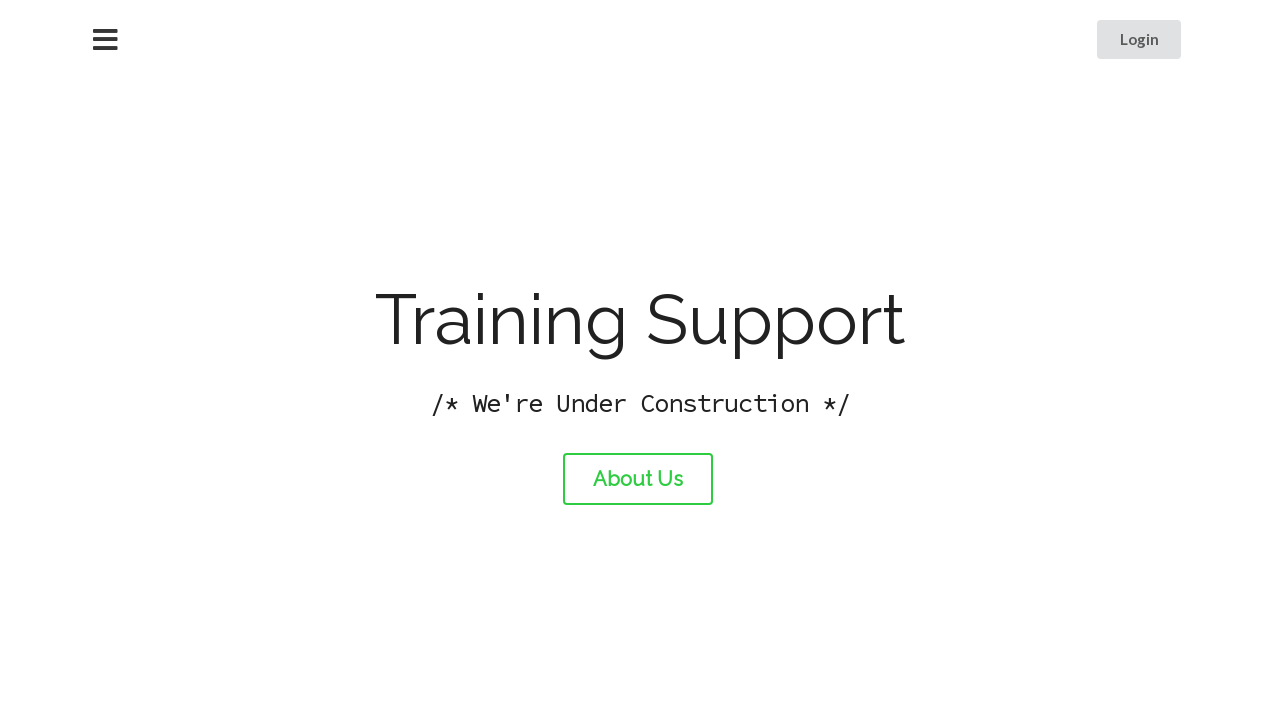

Navigated to home page at https://v1.training-support.net
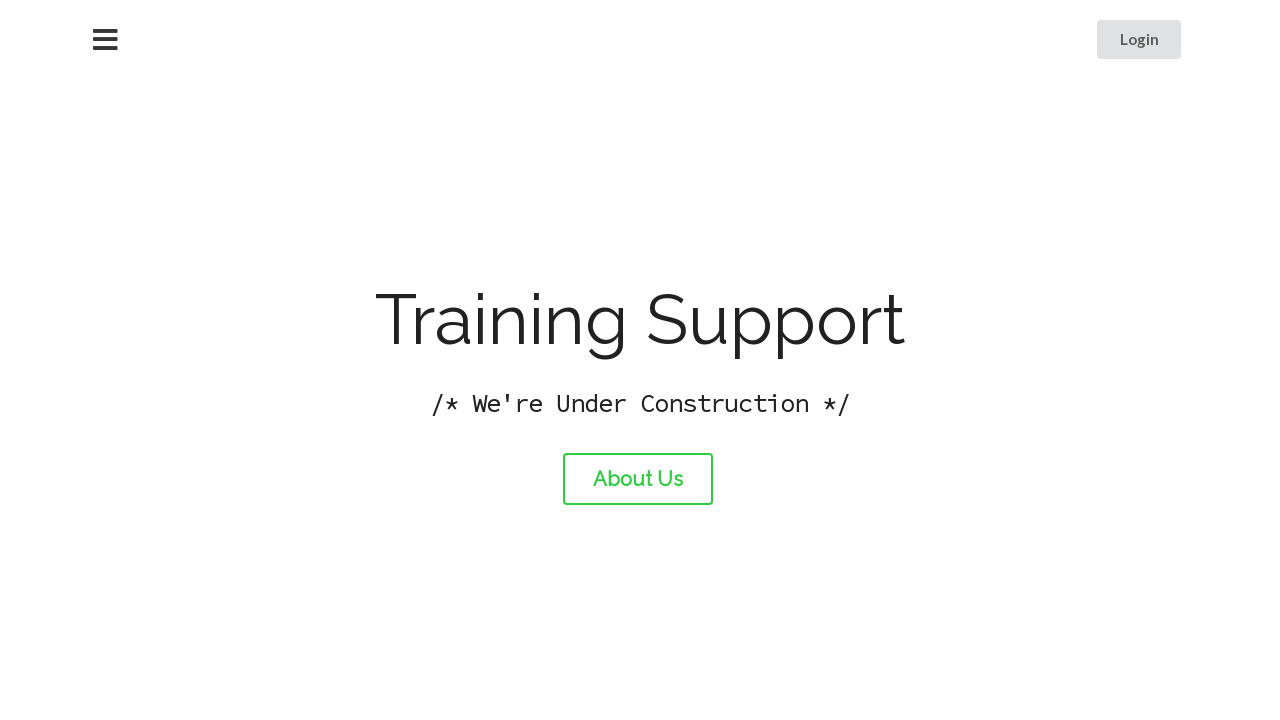

Clicked the about link at (638, 479) on #about-link
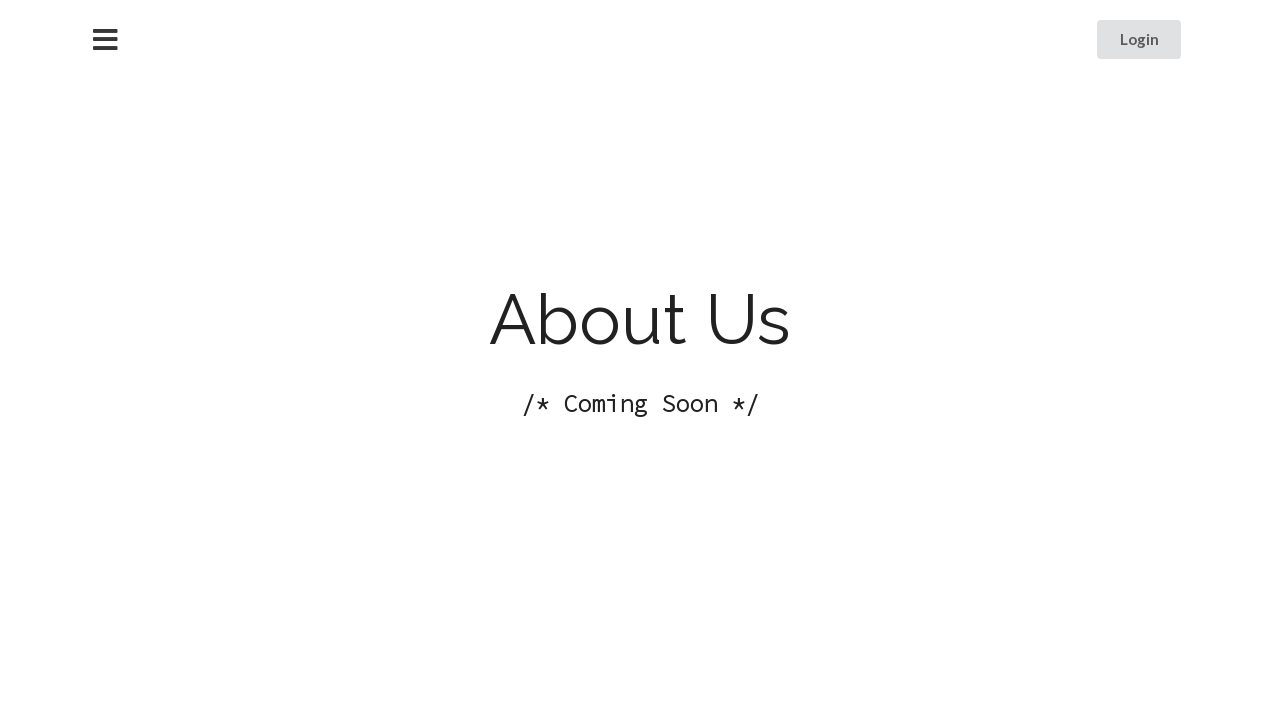

Waited for page load to complete - navigated to about page
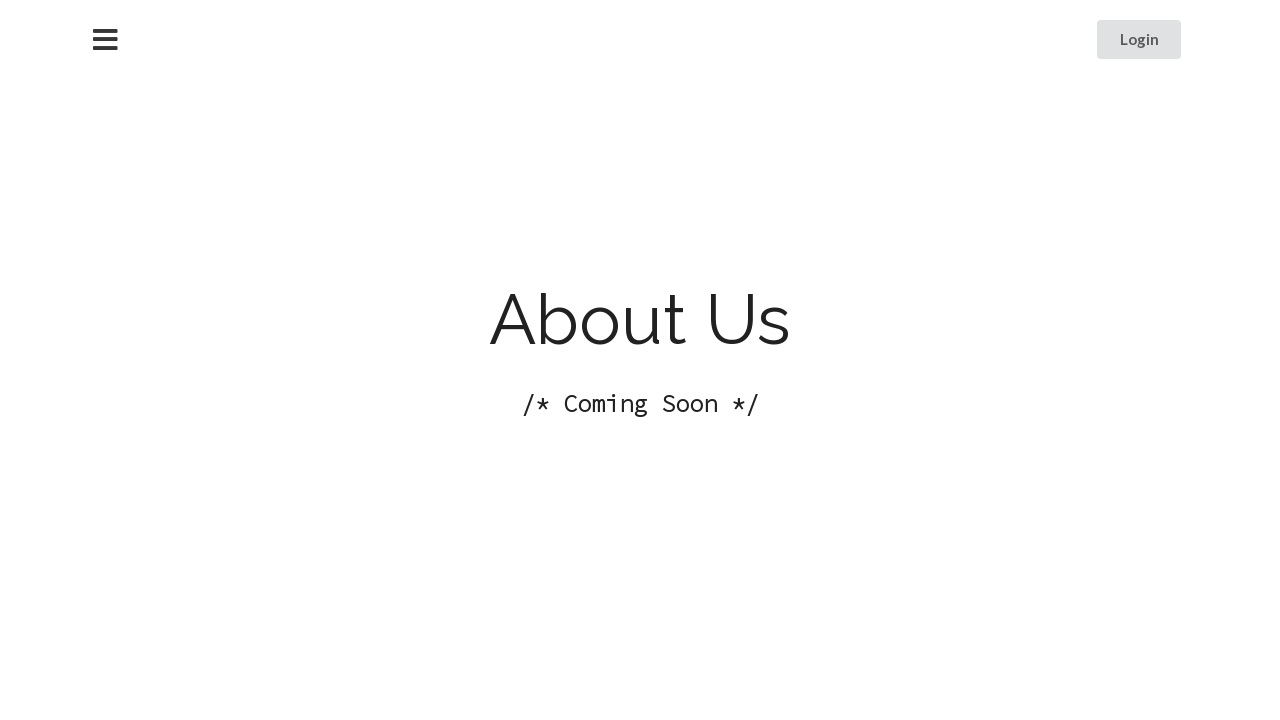

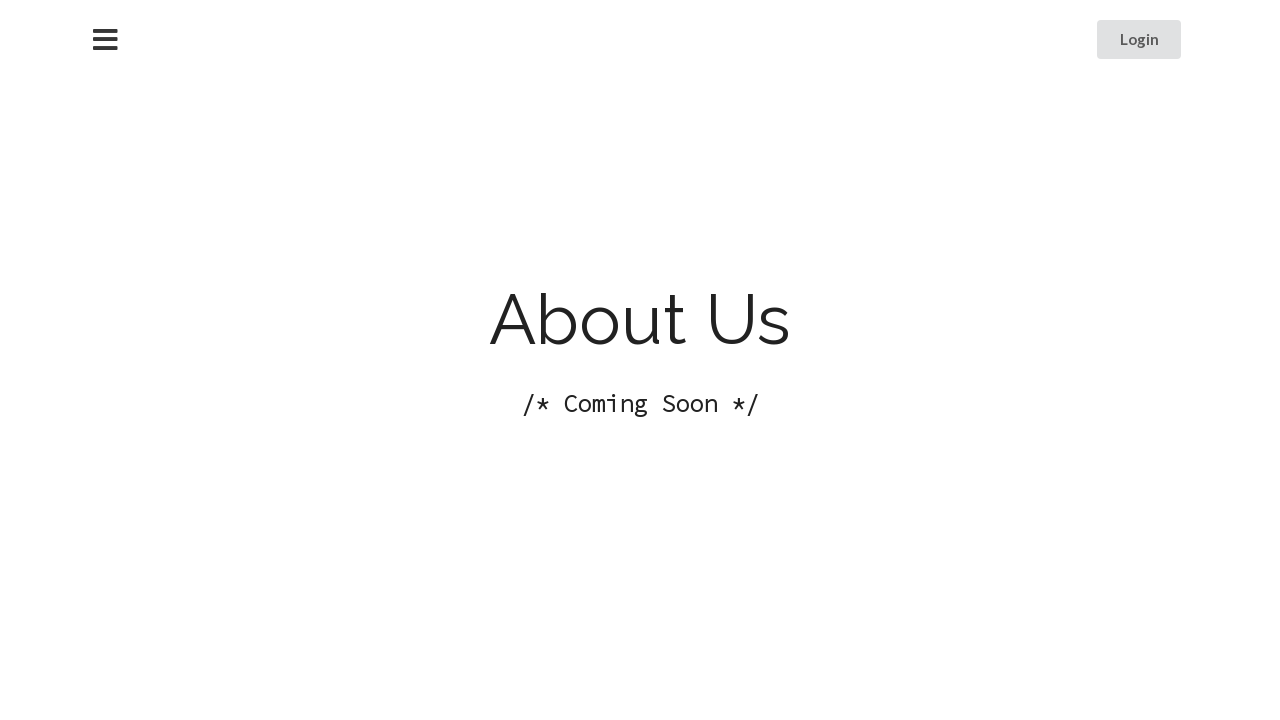